Tests wait functionality by clicking a button that creates a delayed element, then clicking that element to trigger an alert, and accepting the alert

Starting URL: https://pynishant.github.io/Selenium-python-waits.html

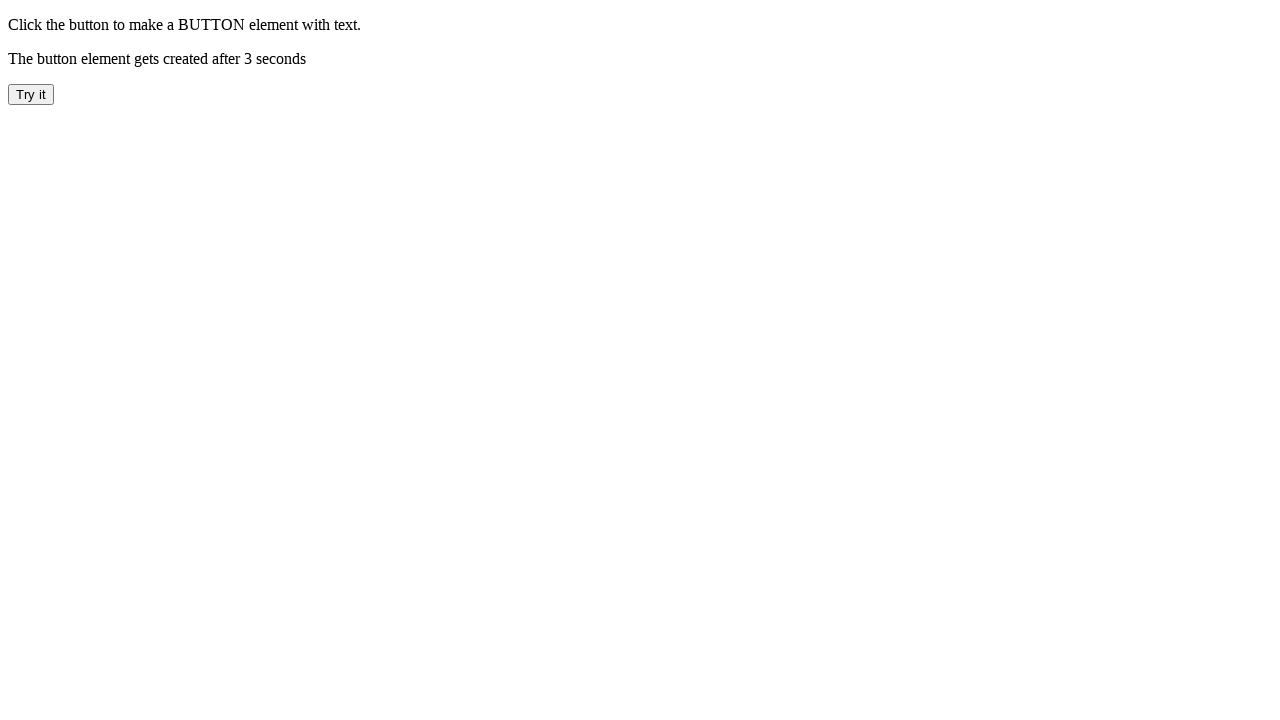

Clicked 'Try it' button to start the wait test at (31, 94) on xpath=//button[contains(text(), 'Try it')]
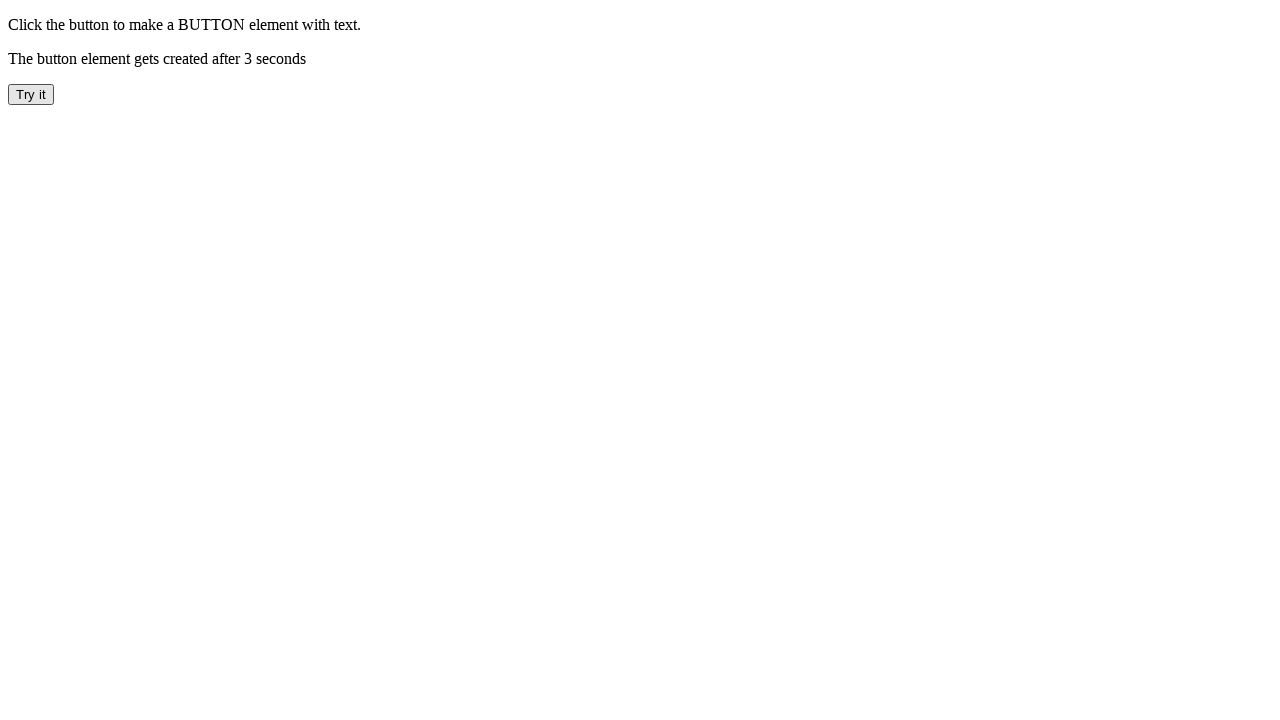

Waited for dynamically created button with id 'waitCreate' to appear
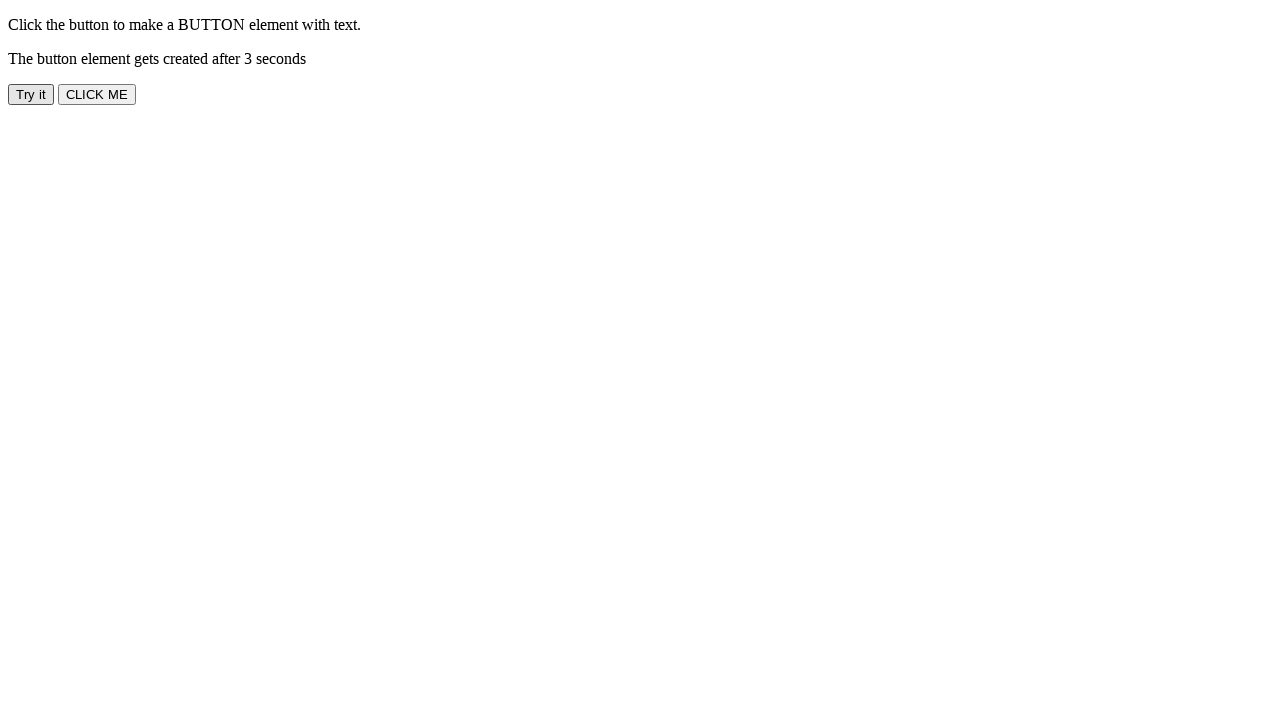

Clicked the dynamically created button to trigger alert at (97, 94) on #waitCreate
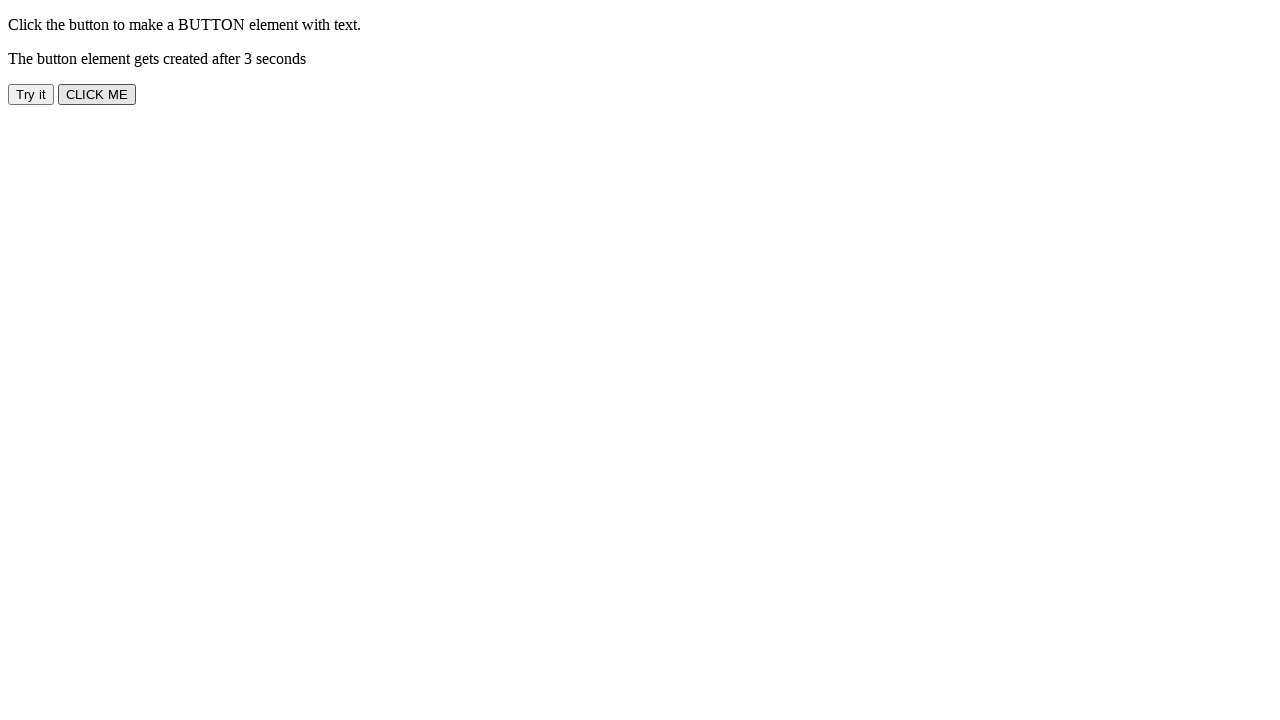

Set up alert dialog handler to automatically accept alerts
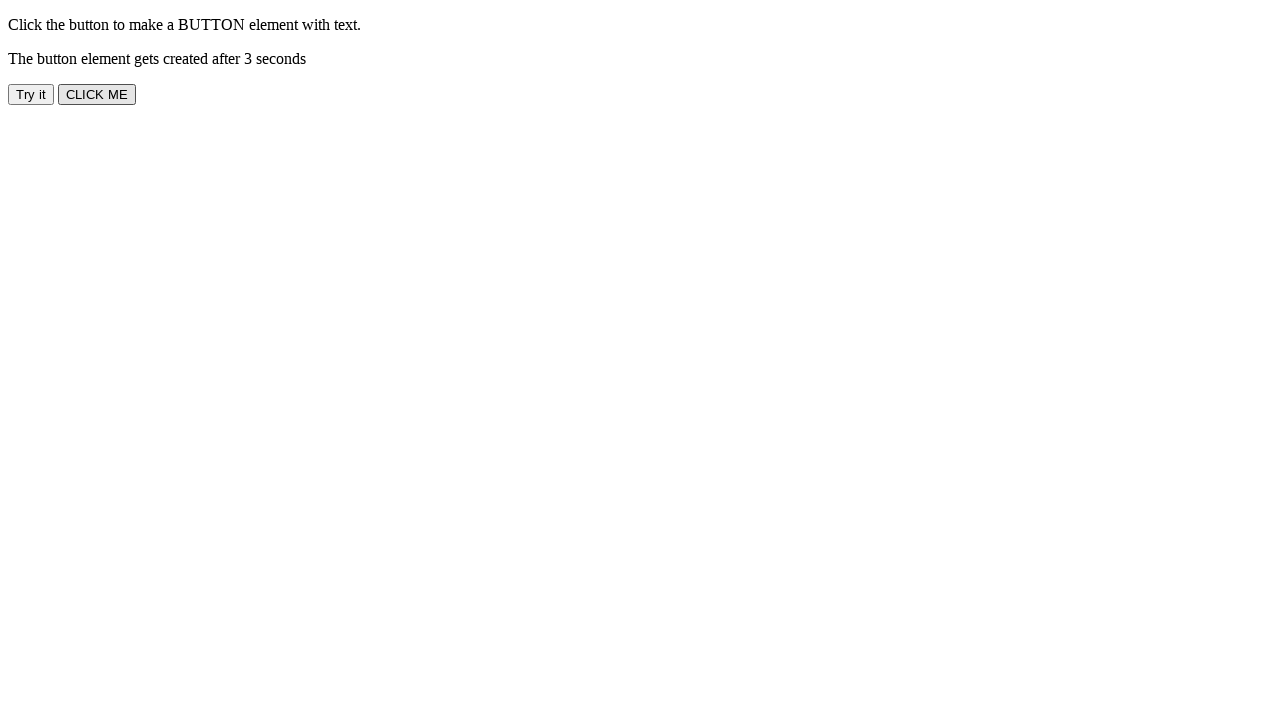

Waited 1 second for alert dialog to appear and be accepted
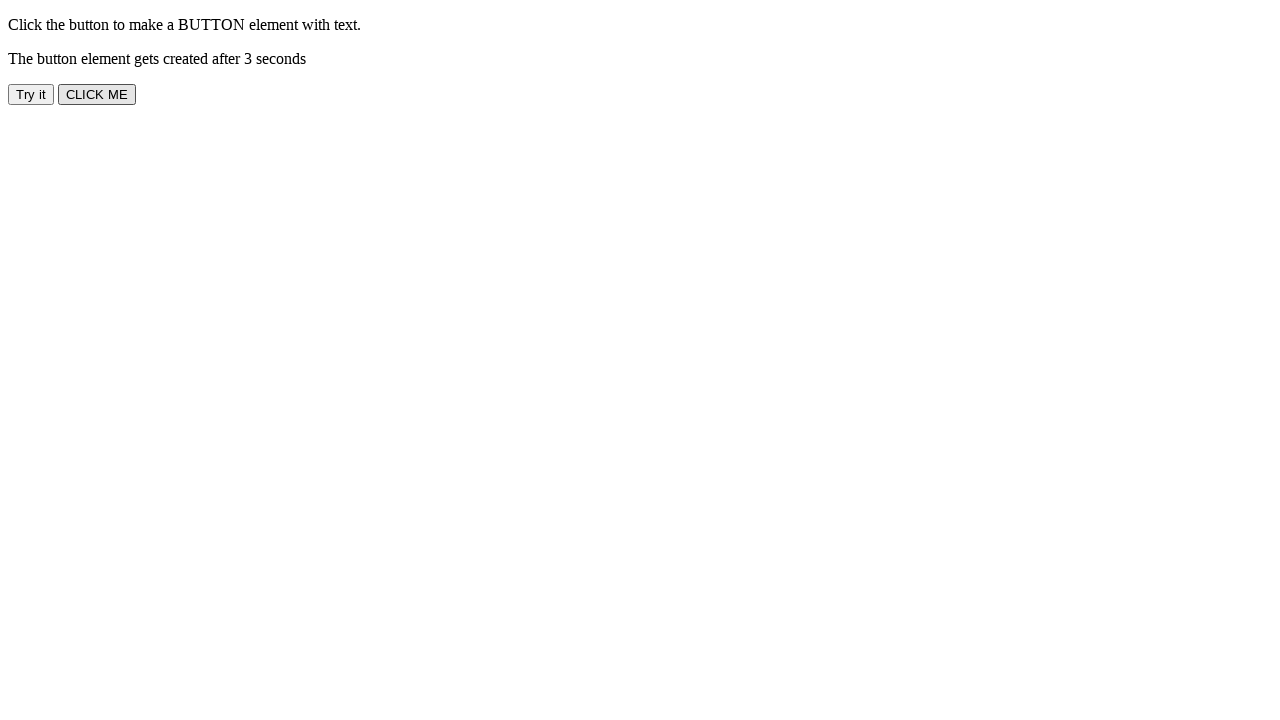

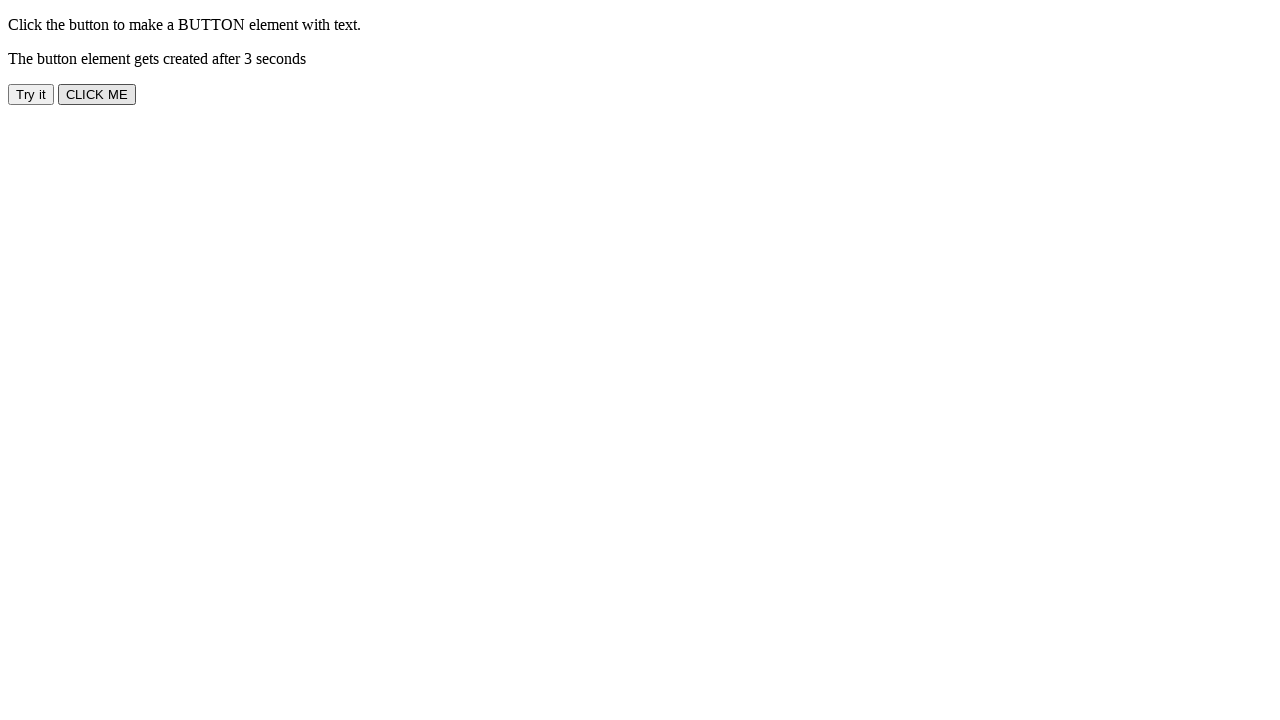